Tests dropdown selection functionality on a trial signup form by selecting a country from a dropdown list

Starting URL: https://orangehrm.com/30-day-free-trial

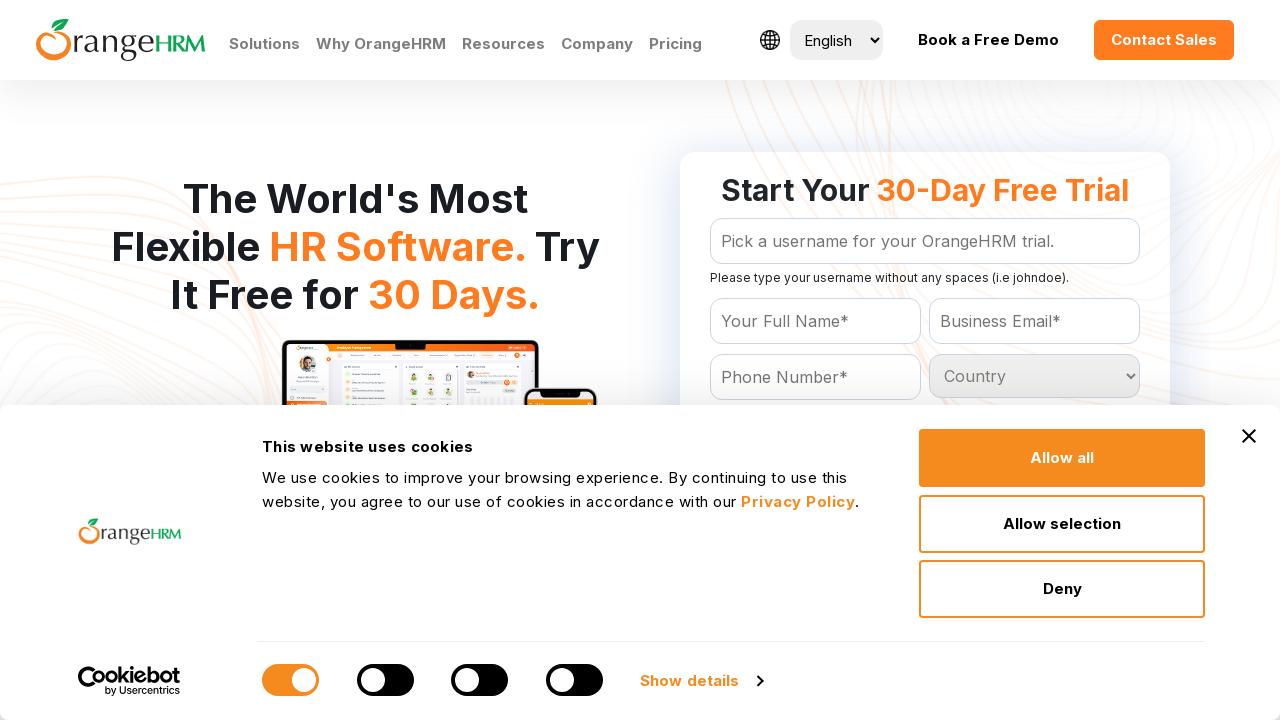

Country dropdown selector became available
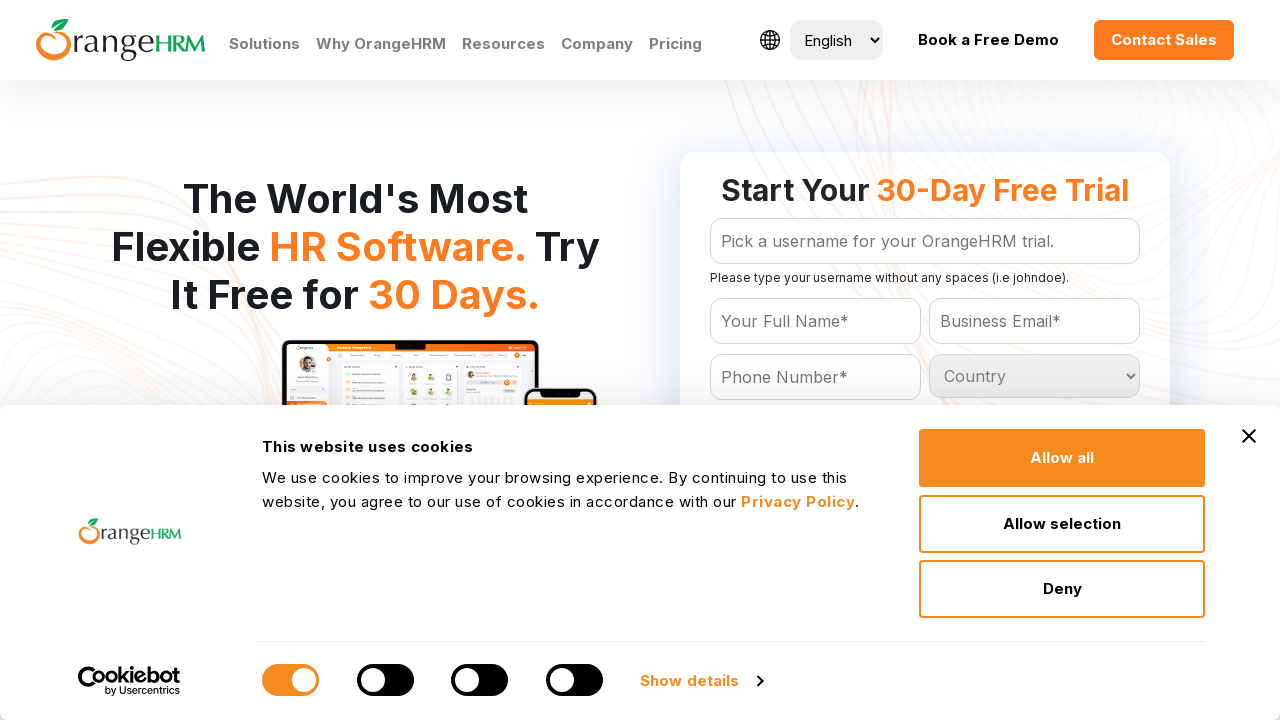

Selected 'Niger' from country dropdown on #Form_getForm_Country
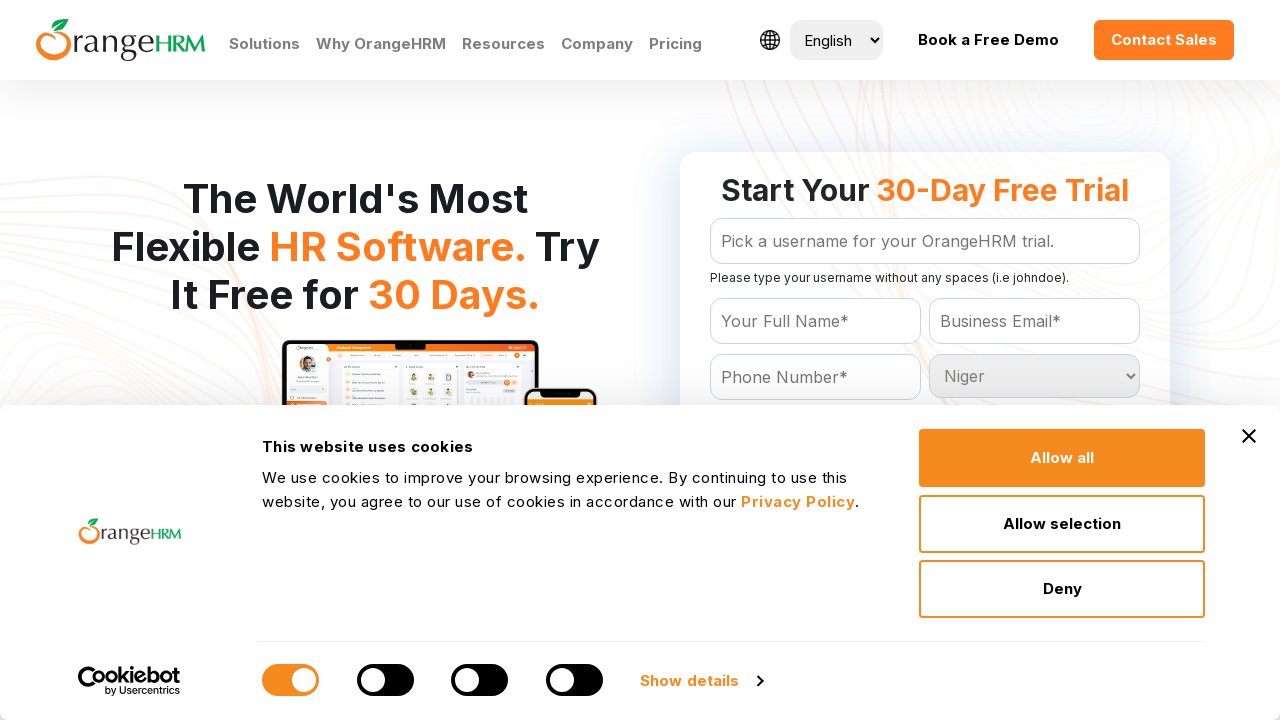

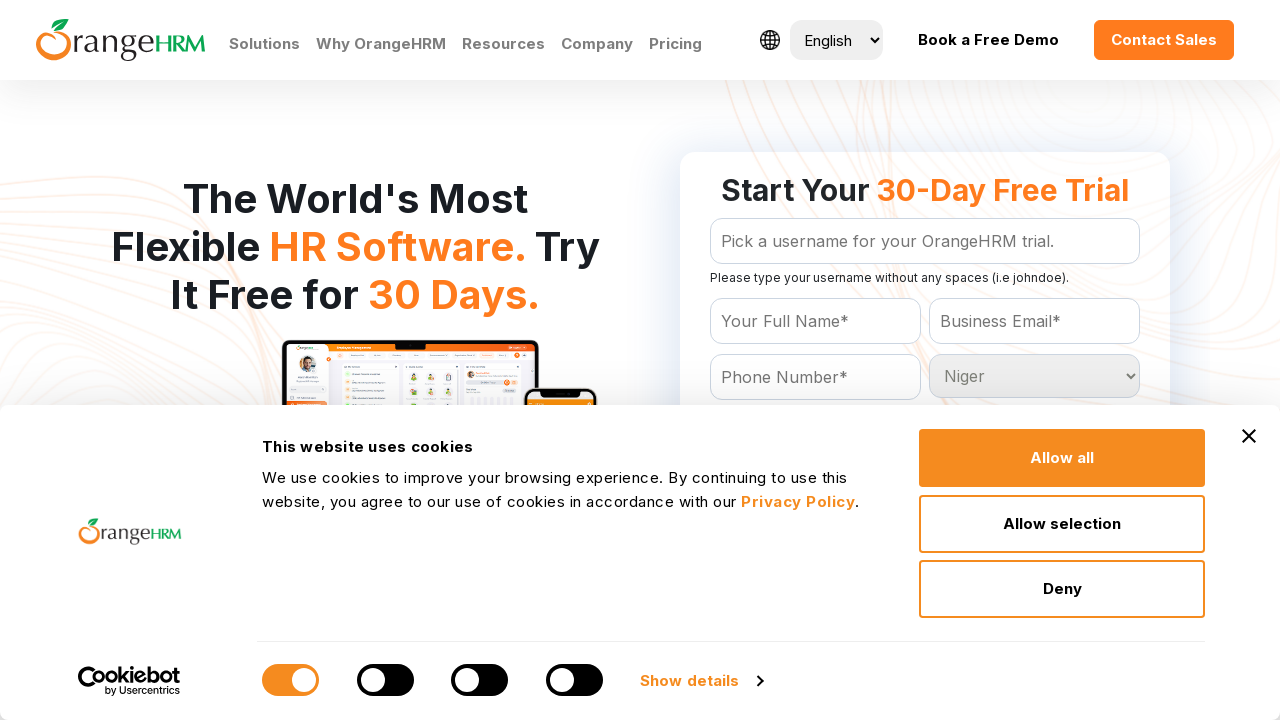